Tests clearing the completed state of all items by checking then unchecking the toggle-all checkbox.

Starting URL: https://demo.playwright.dev/todomvc

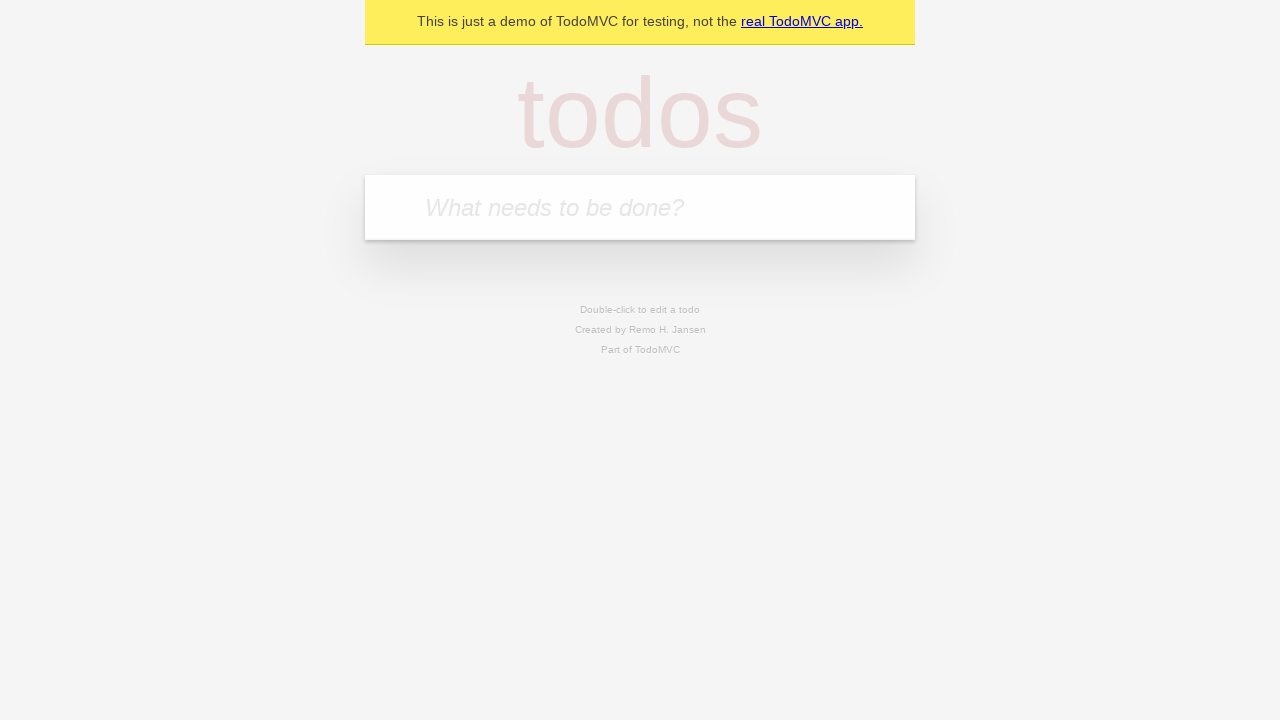

Filled new todo input with 'buy some cheese' on .new-todo
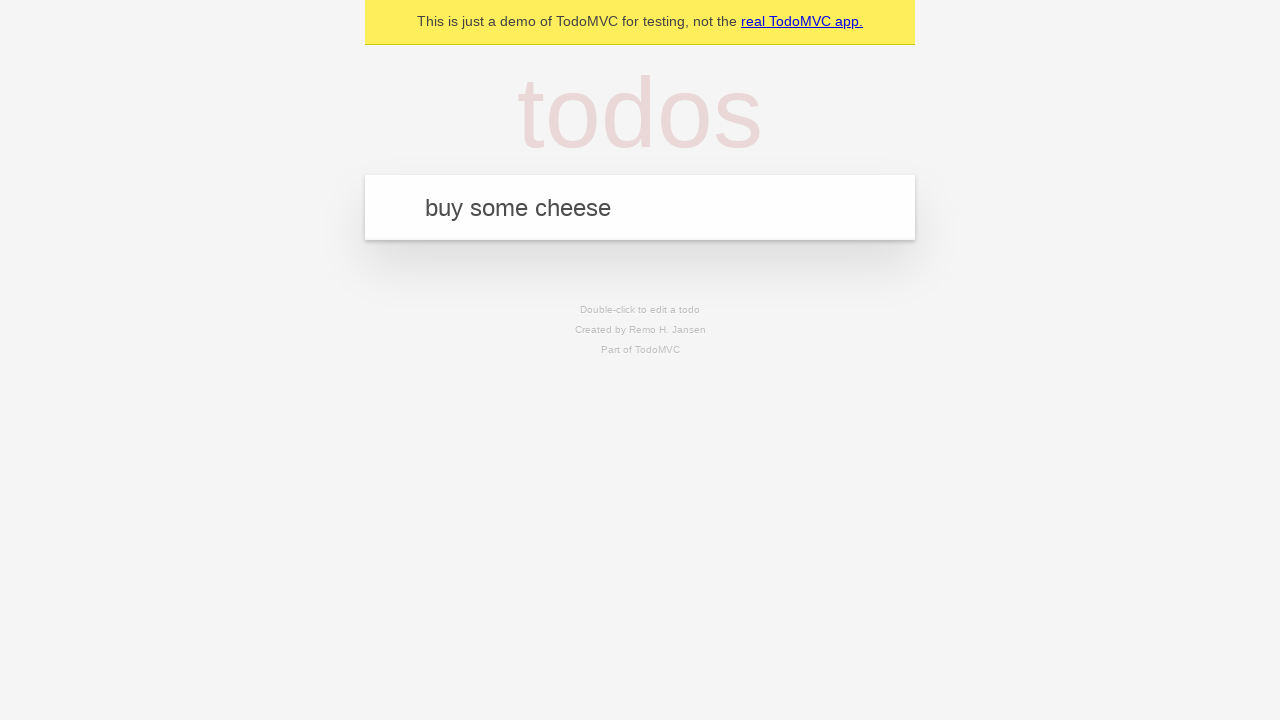

Pressed Enter to create first todo item on .new-todo
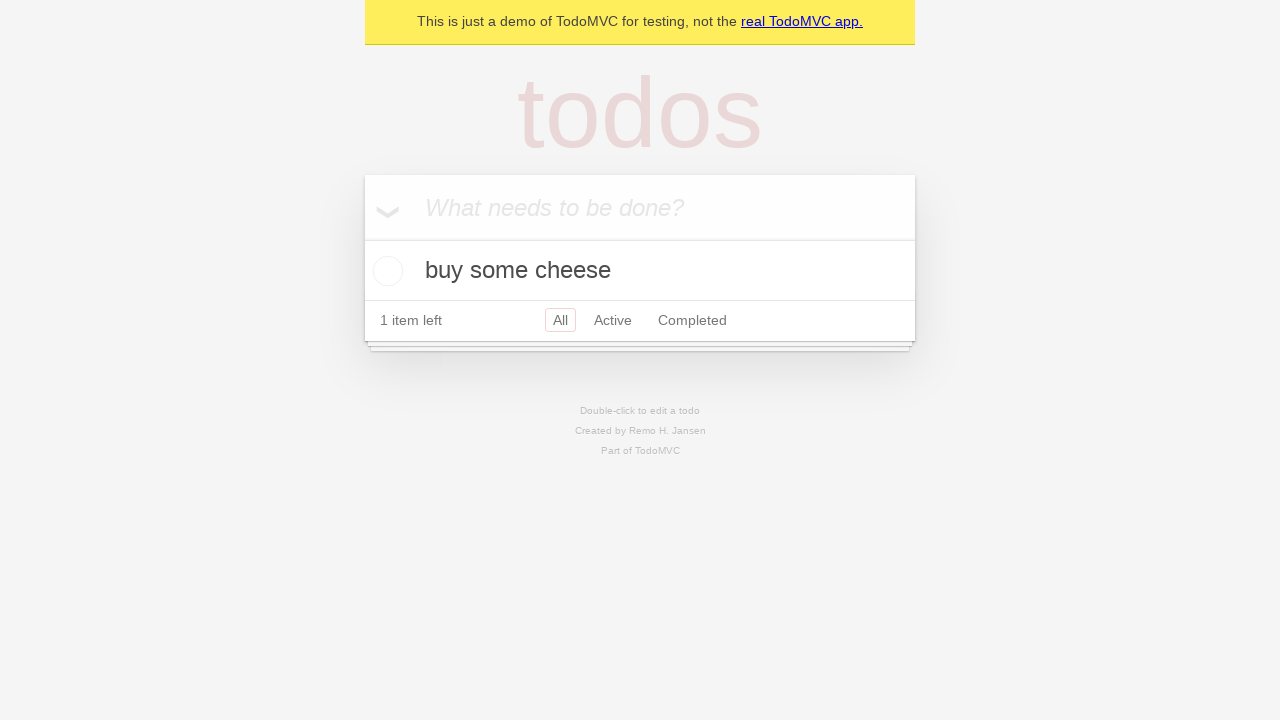

Filled new todo input with 'feed the cat' on .new-todo
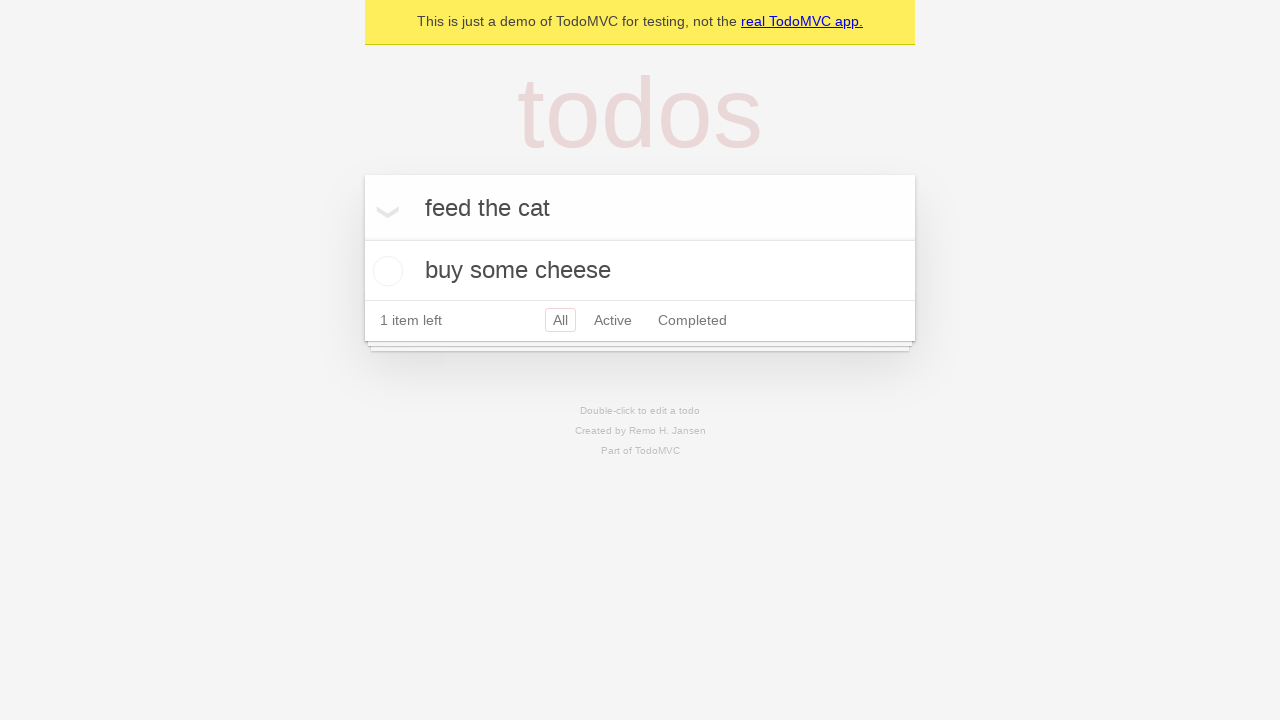

Pressed Enter to create second todo item on .new-todo
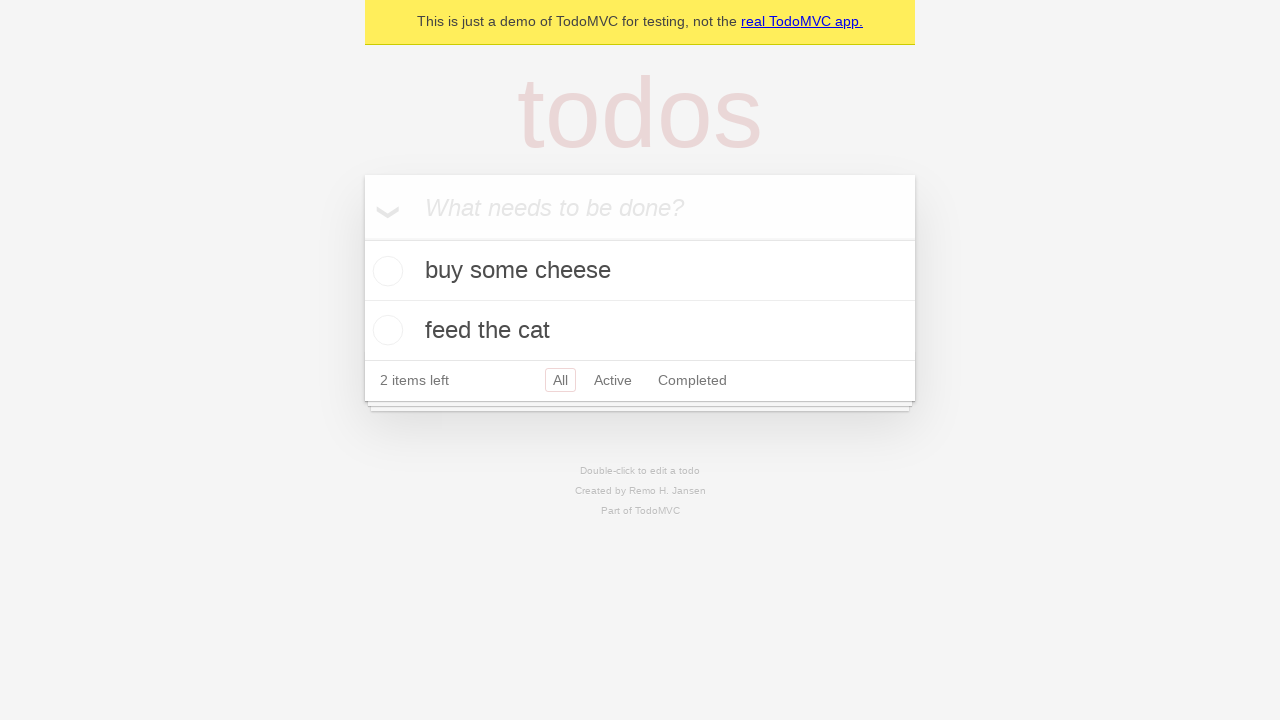

Filled new todo input with 'book a doctors appointment' on .new-todo
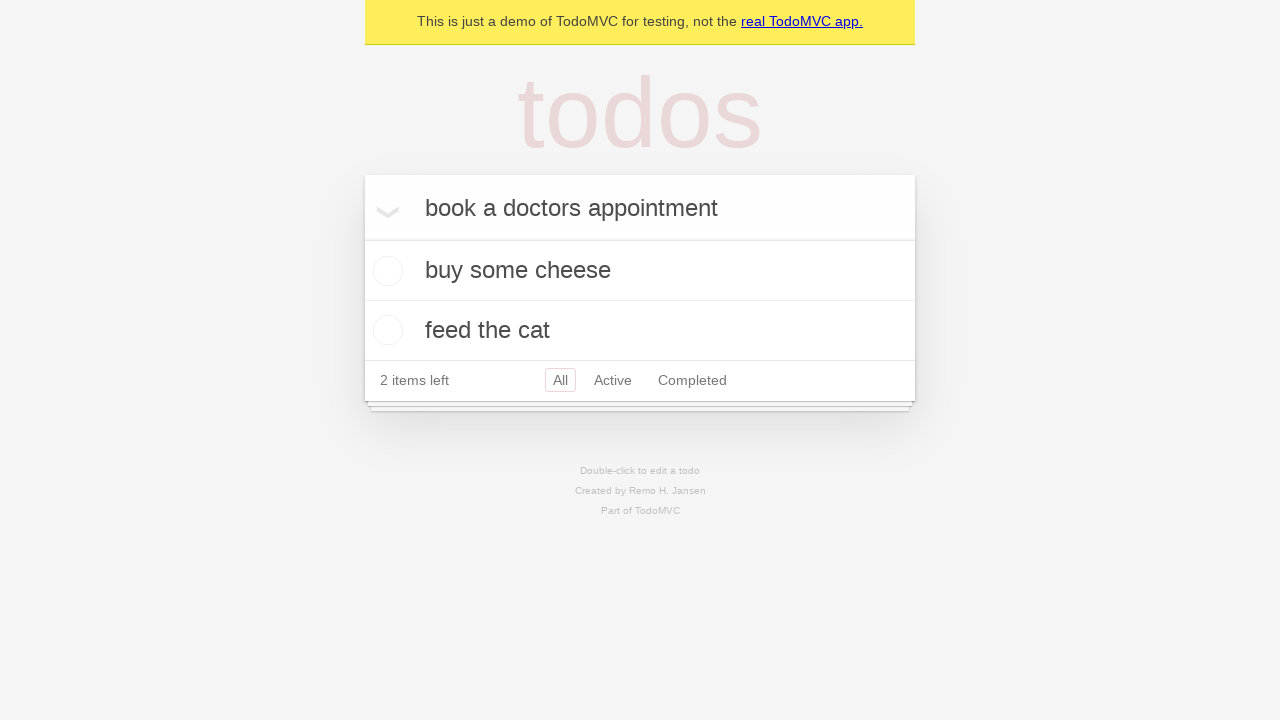

Pressed Enter to create third todo item on .new-todo
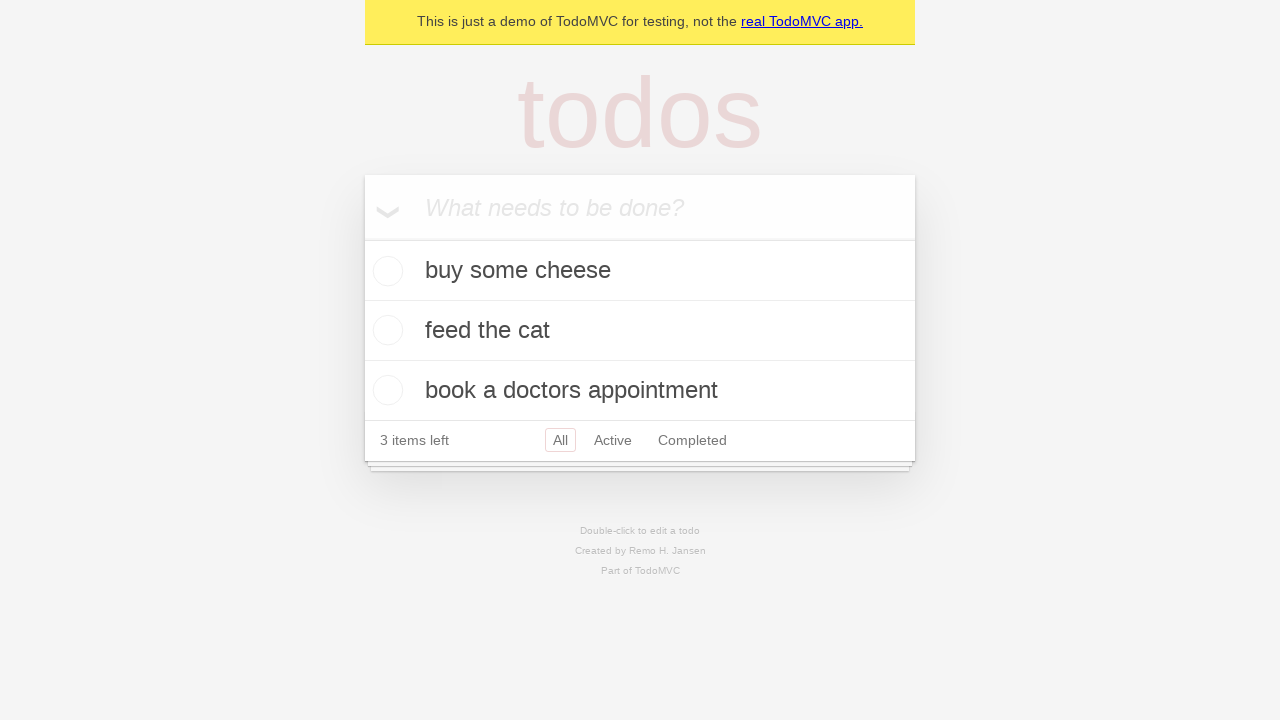

Checked toggle-all checkbox to mark all items as completed at (362, 238) on .toggle-all
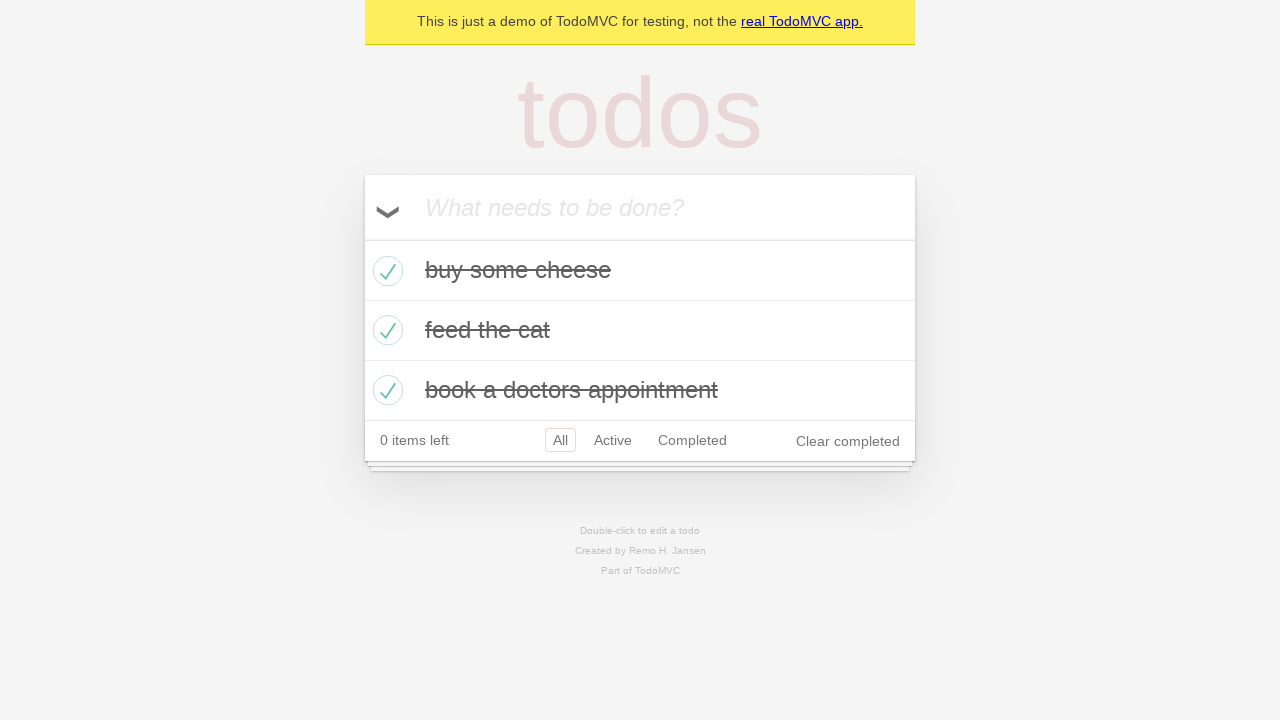

Unchecked toggle-all checkbox to clear completed state of all items at (362, 238) on .toggle-all
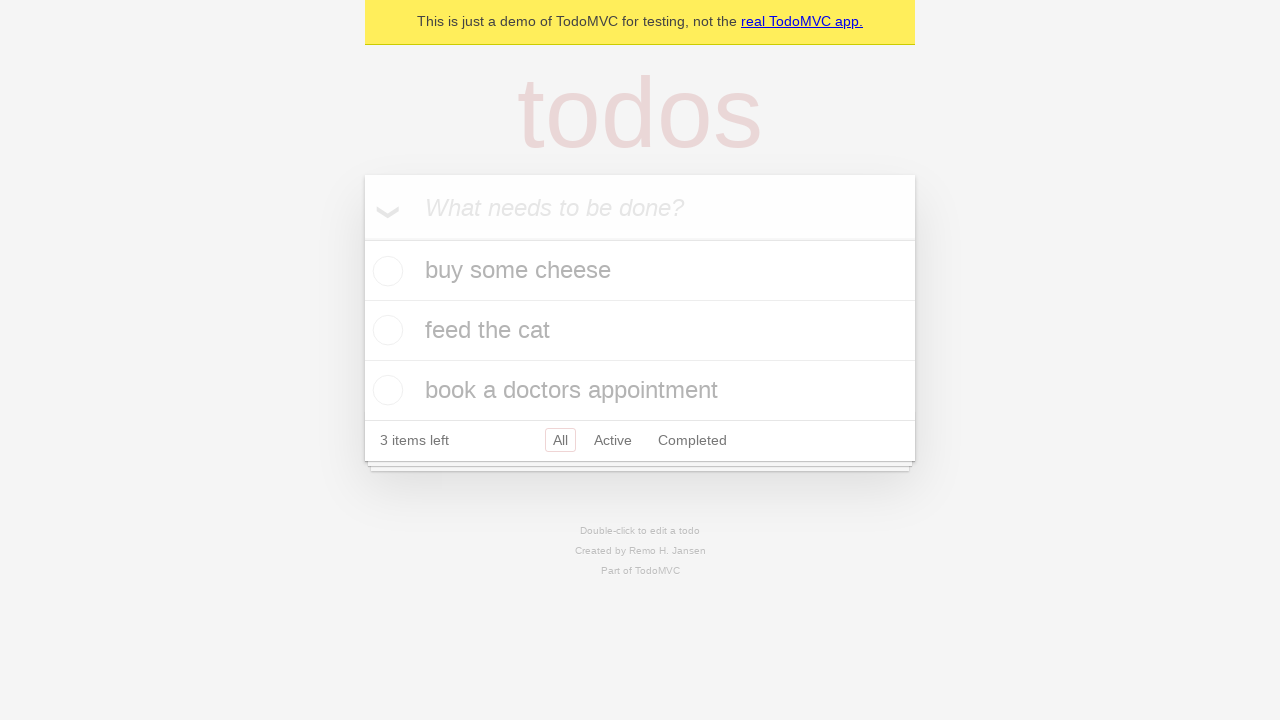

Waited for todo list items to be rendered
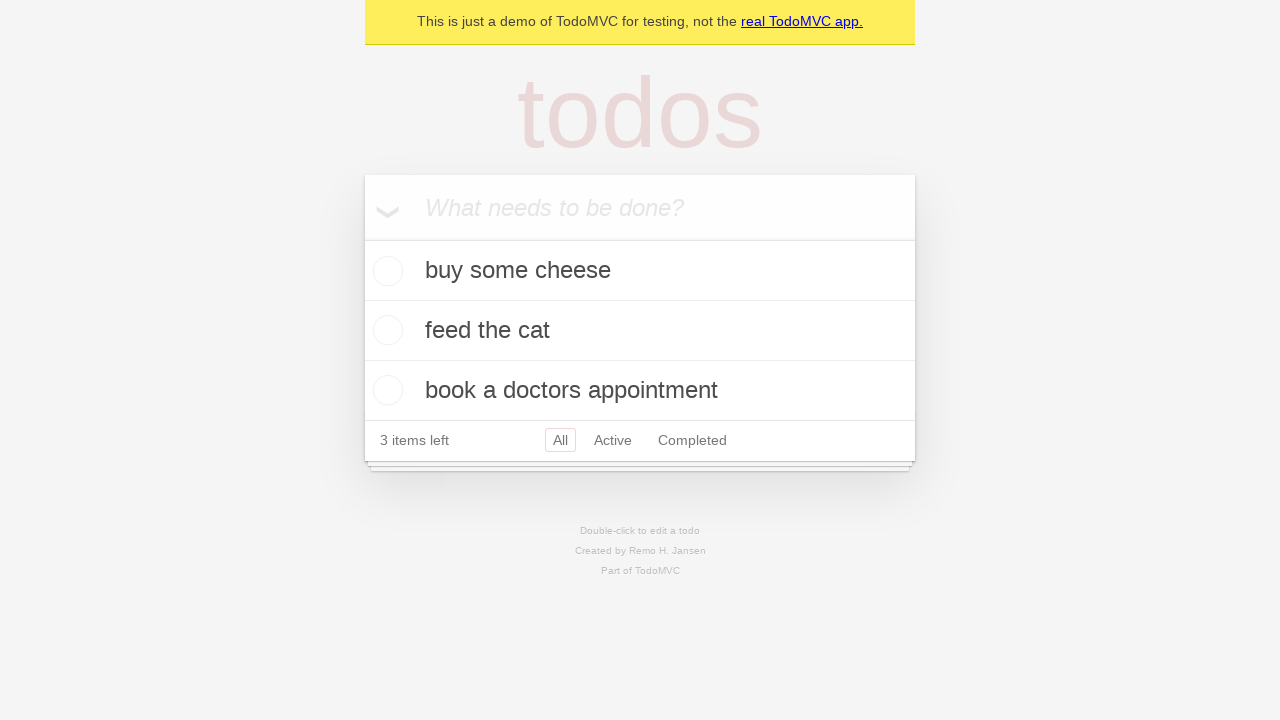

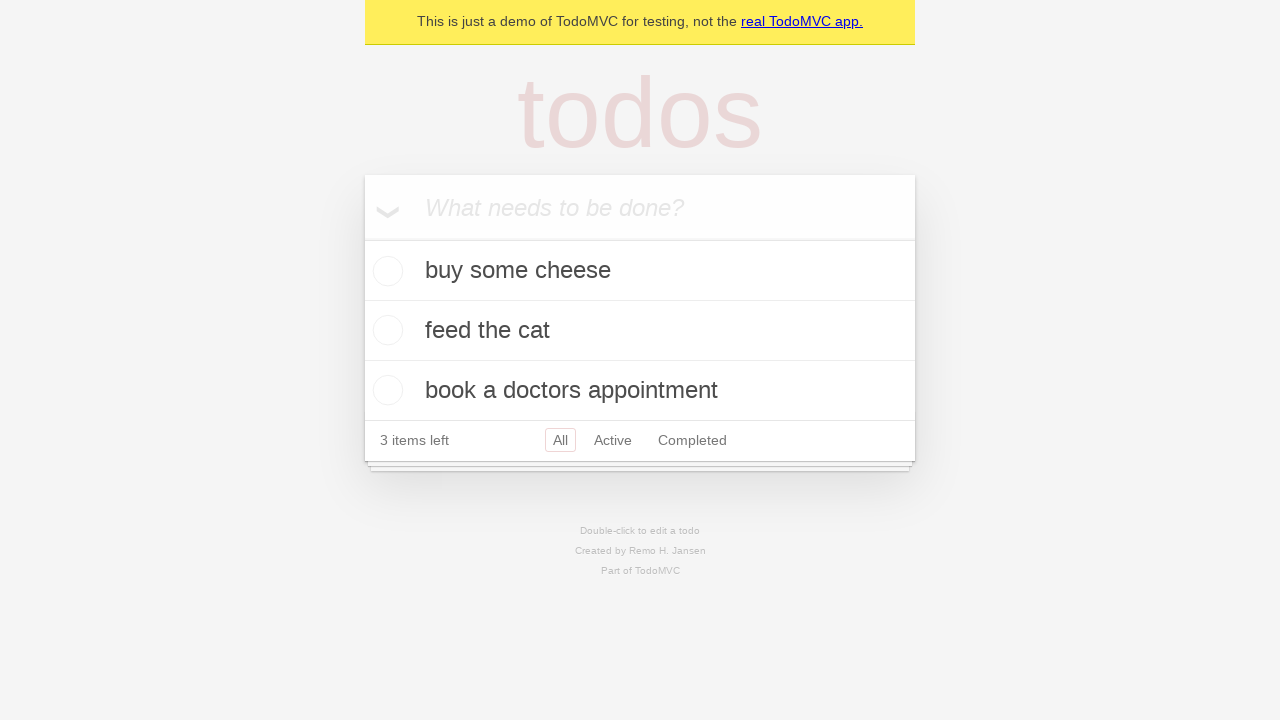